Tests notification messages by clicking a button and verifying the notification text appears

Starting URL: http://the-internet.herokuapp.com/notification_message_rendered

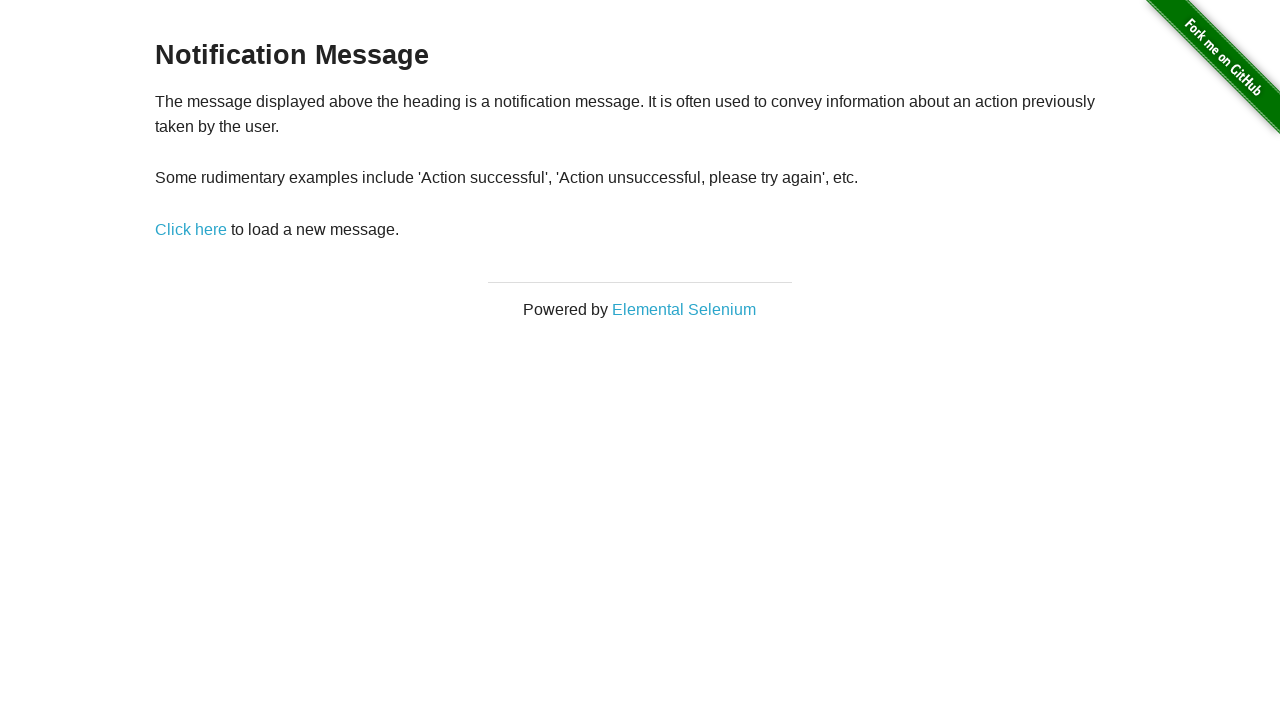

Clicked 'Click here' link to trigger notification at (191, 229) on a:has-text('Click here')
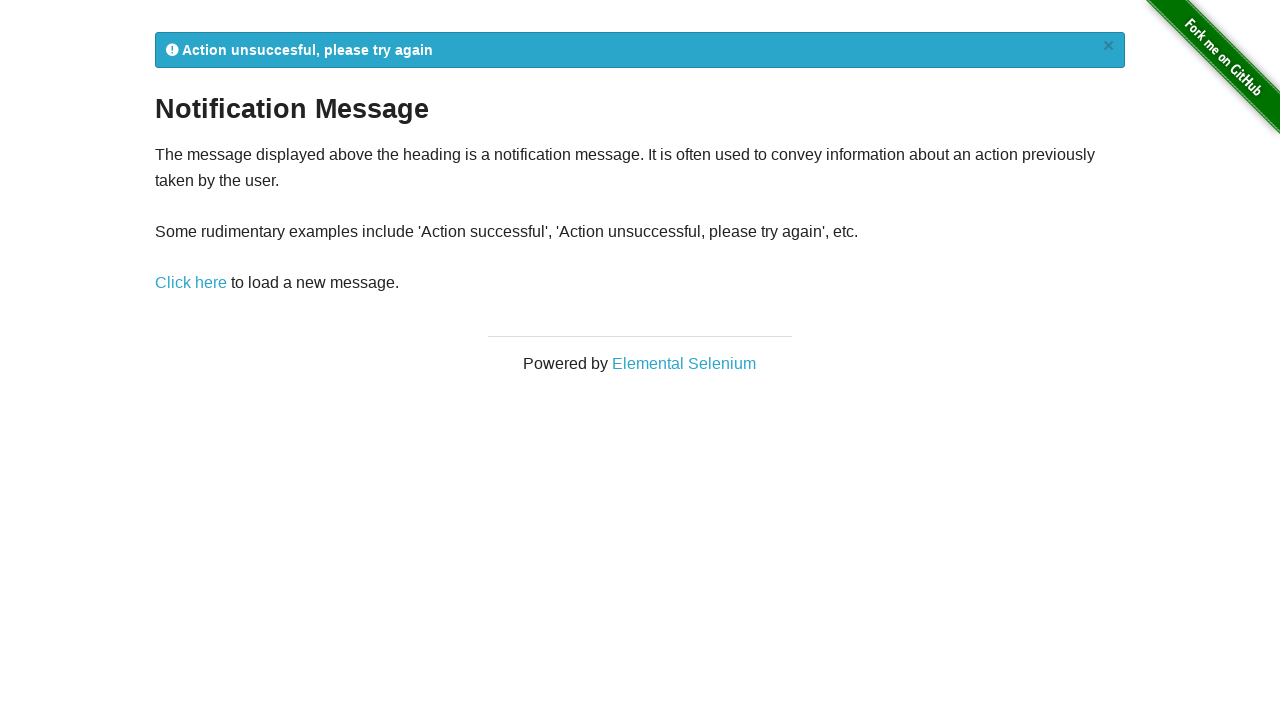

Notification message element loaded
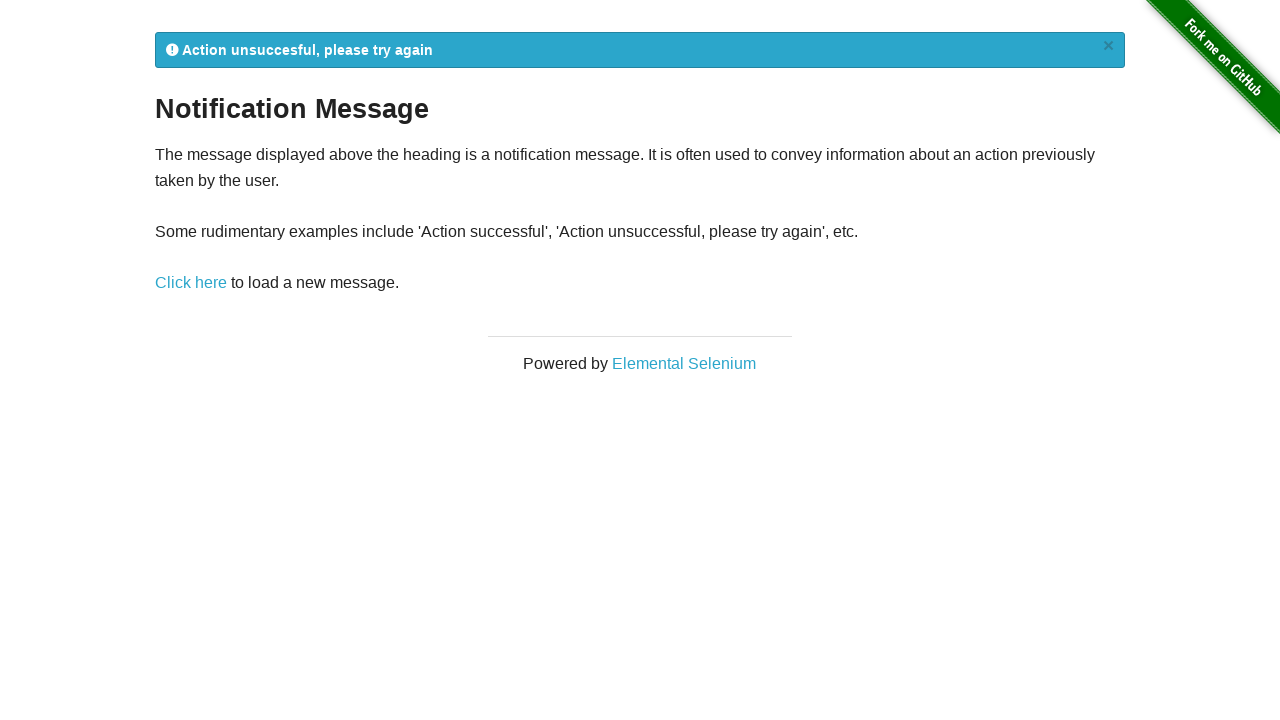

Located notification element
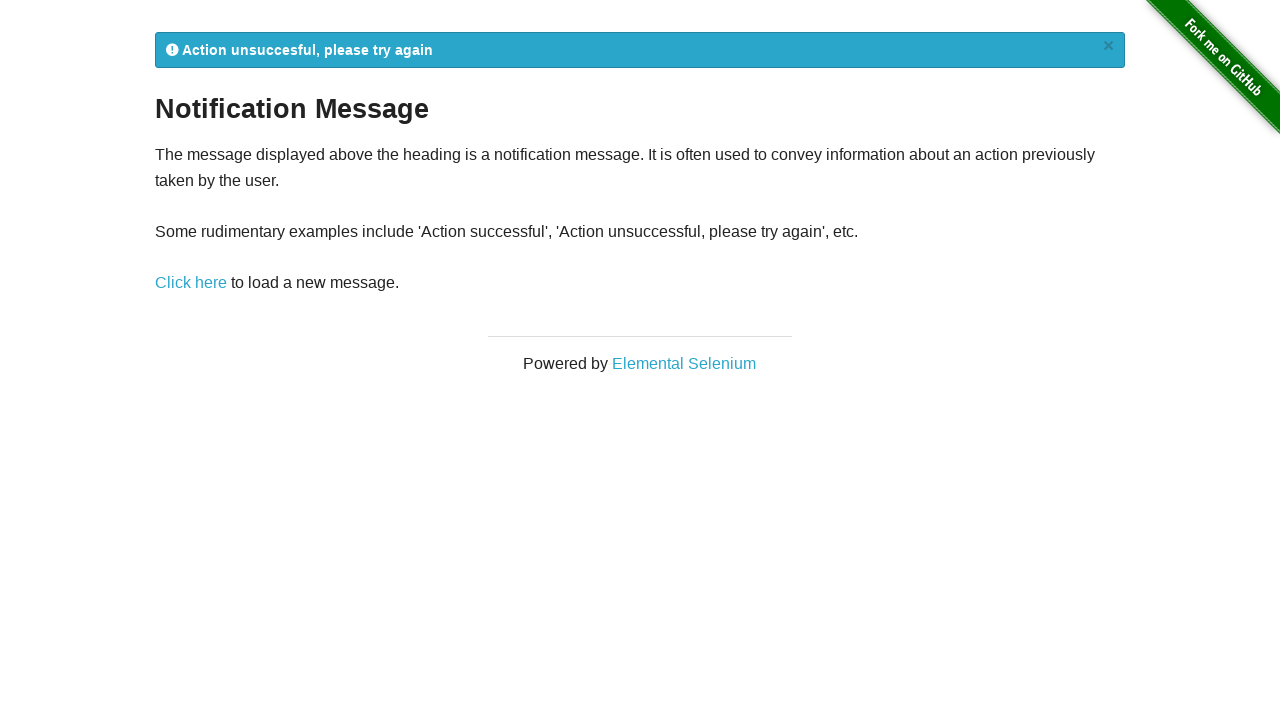

Verified notification is visible
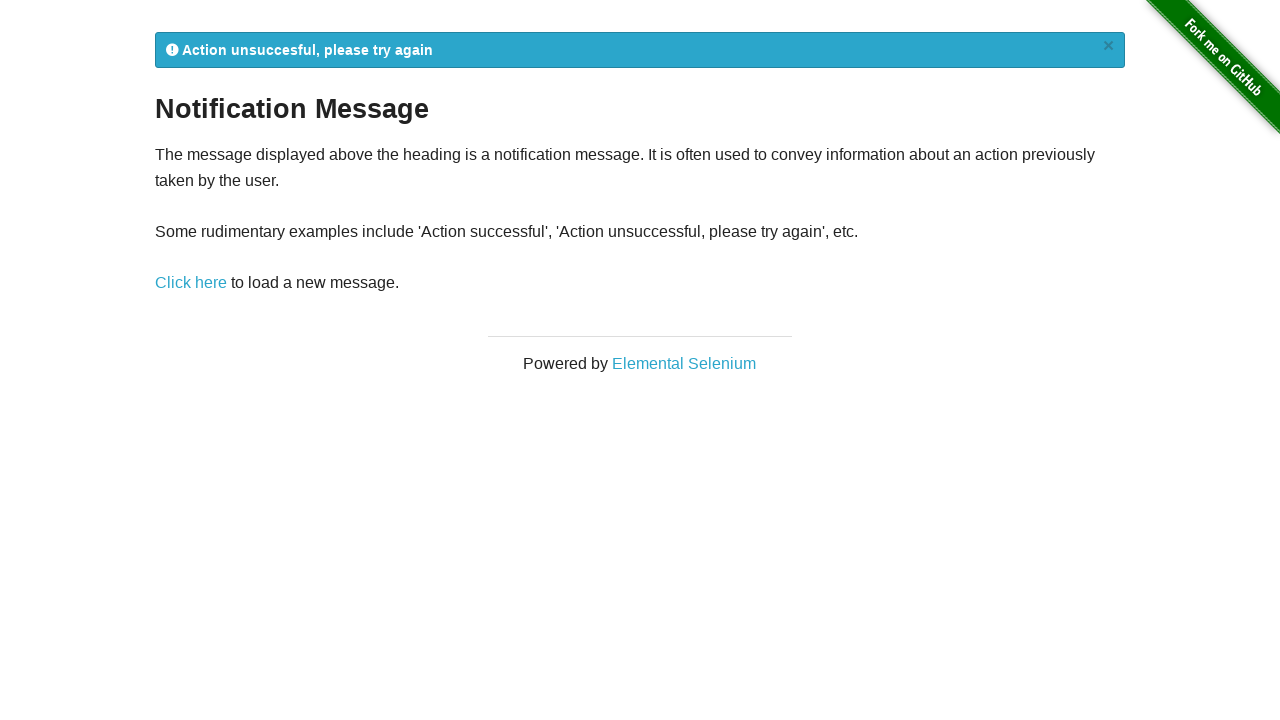

Verified notification text content is not empty
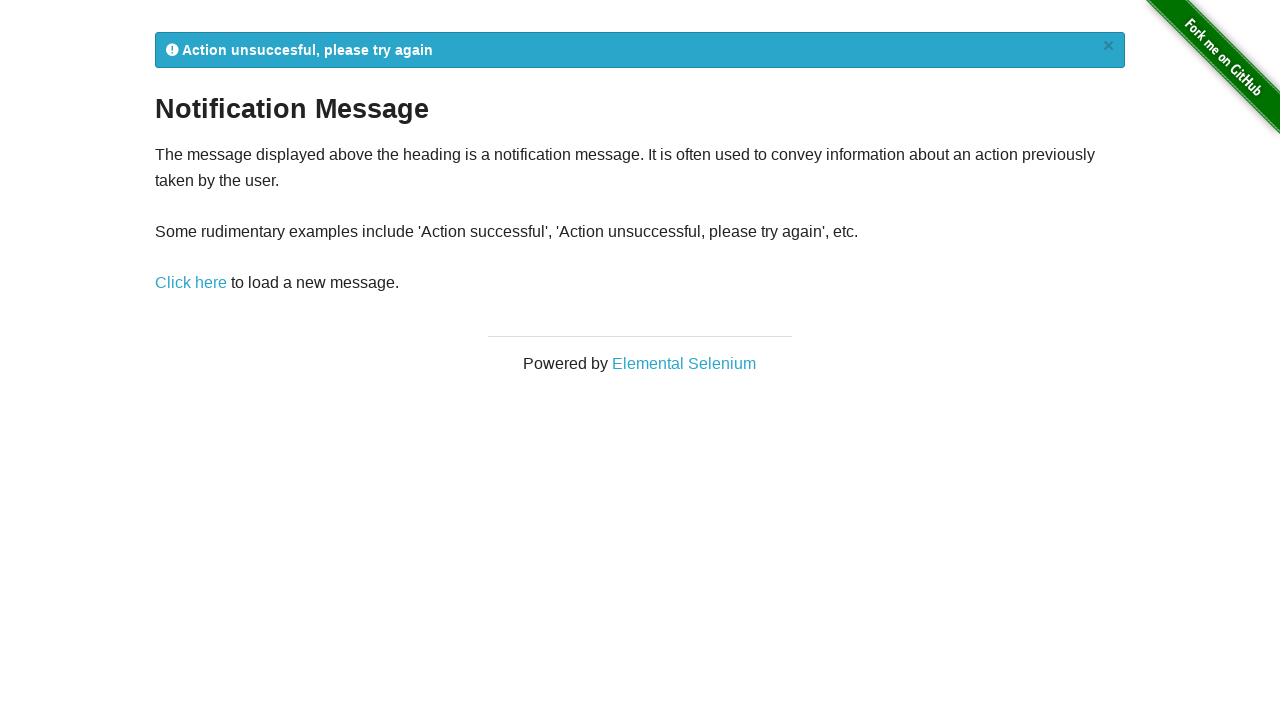

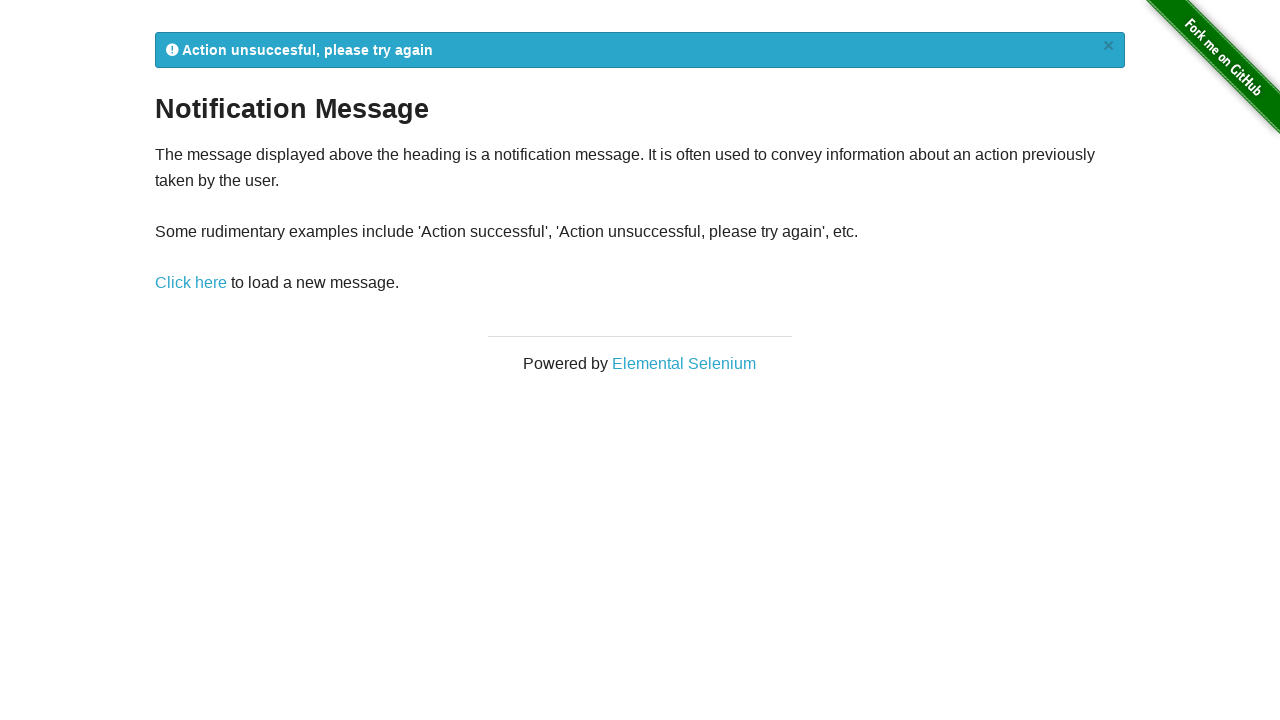